Tests editable/searchable dropdown by typing country names to filter options and selecting from the filtered results.

Starting URL: https://react.semantic-ui.com/maximize/dropdown-example-search-selection/

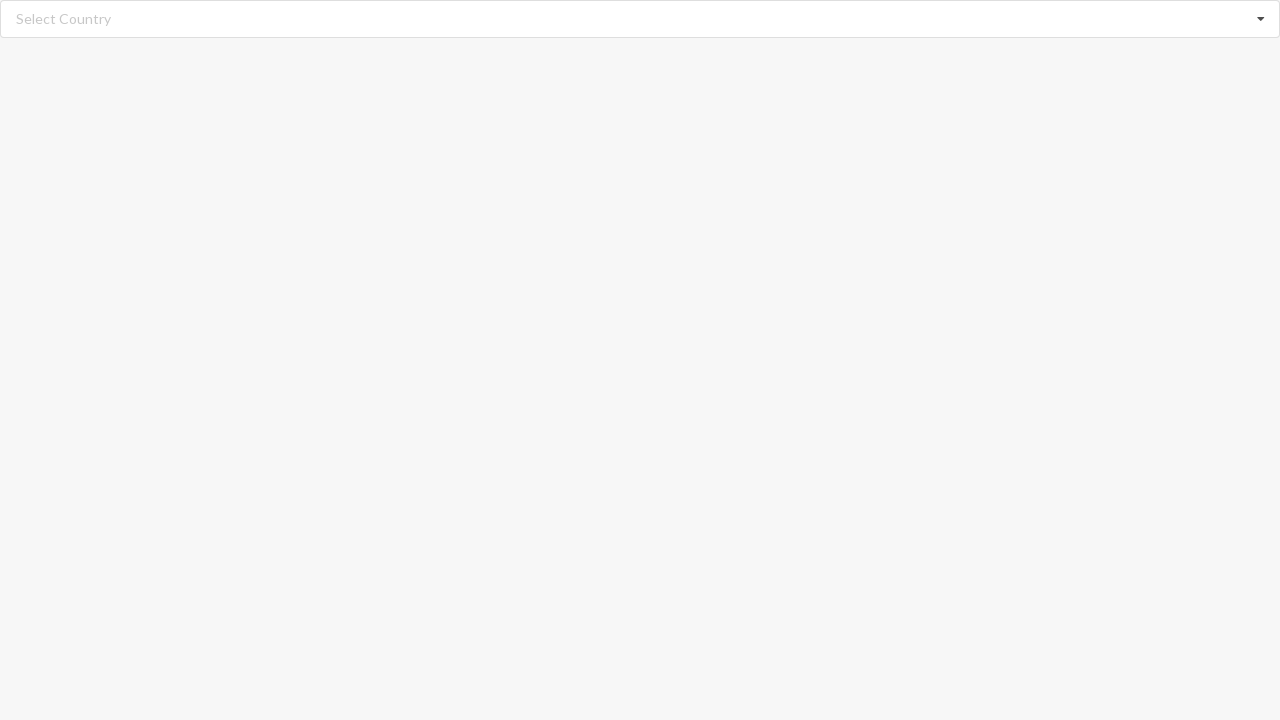

Typed 'Australia' in search field to filter dropdown options on input.search
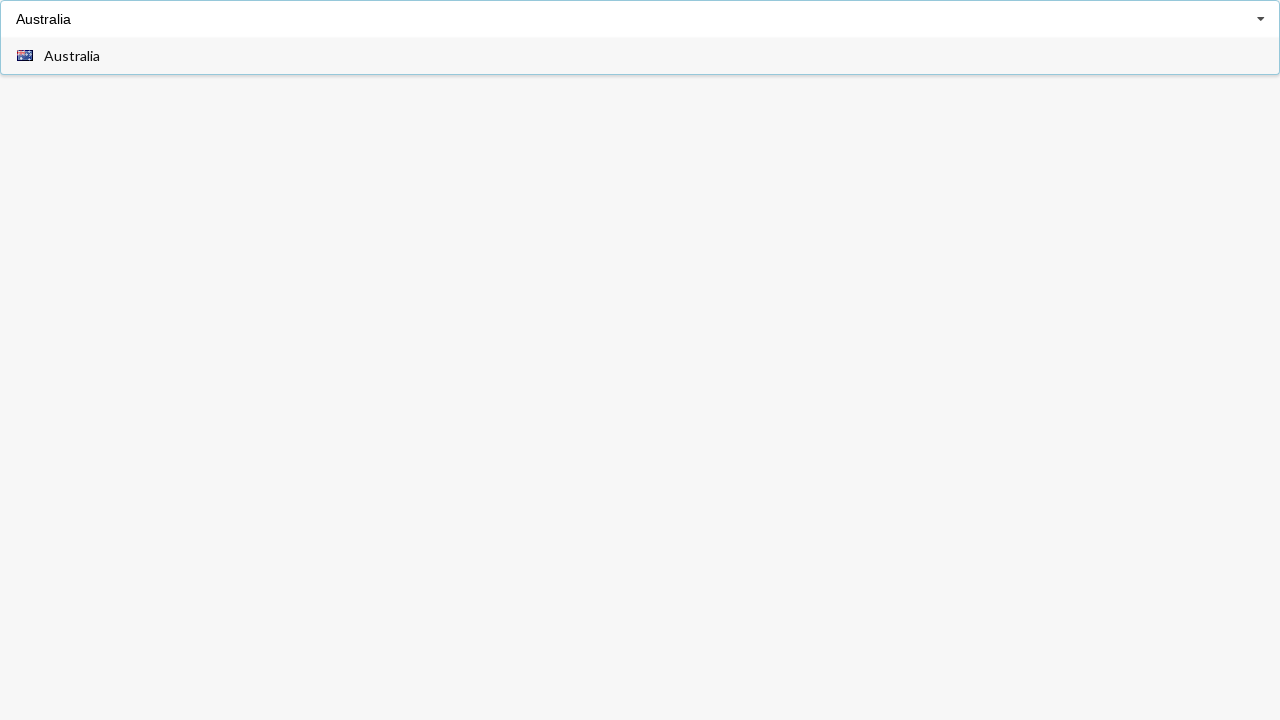

Filtered dropdown menu appeared with matching options
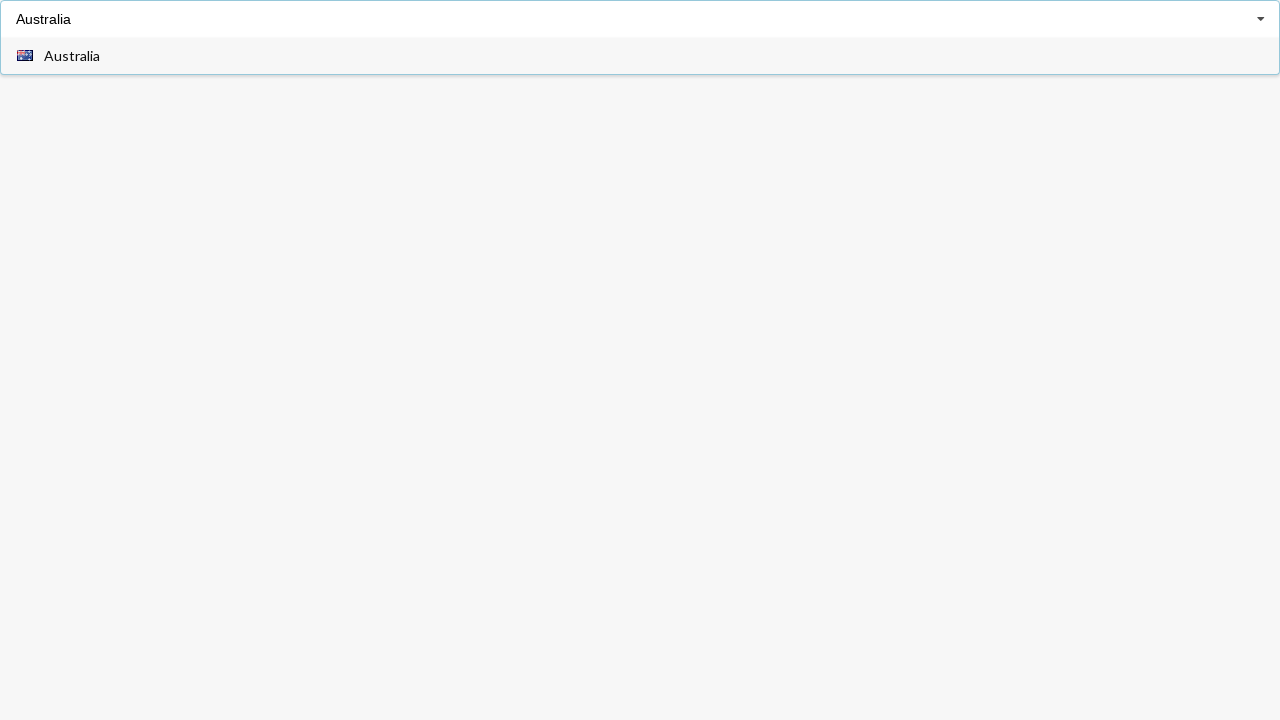

Selected 'Australia' from filtered dropdown results at (72, 56) on div.menu>div>span:text('Australia')
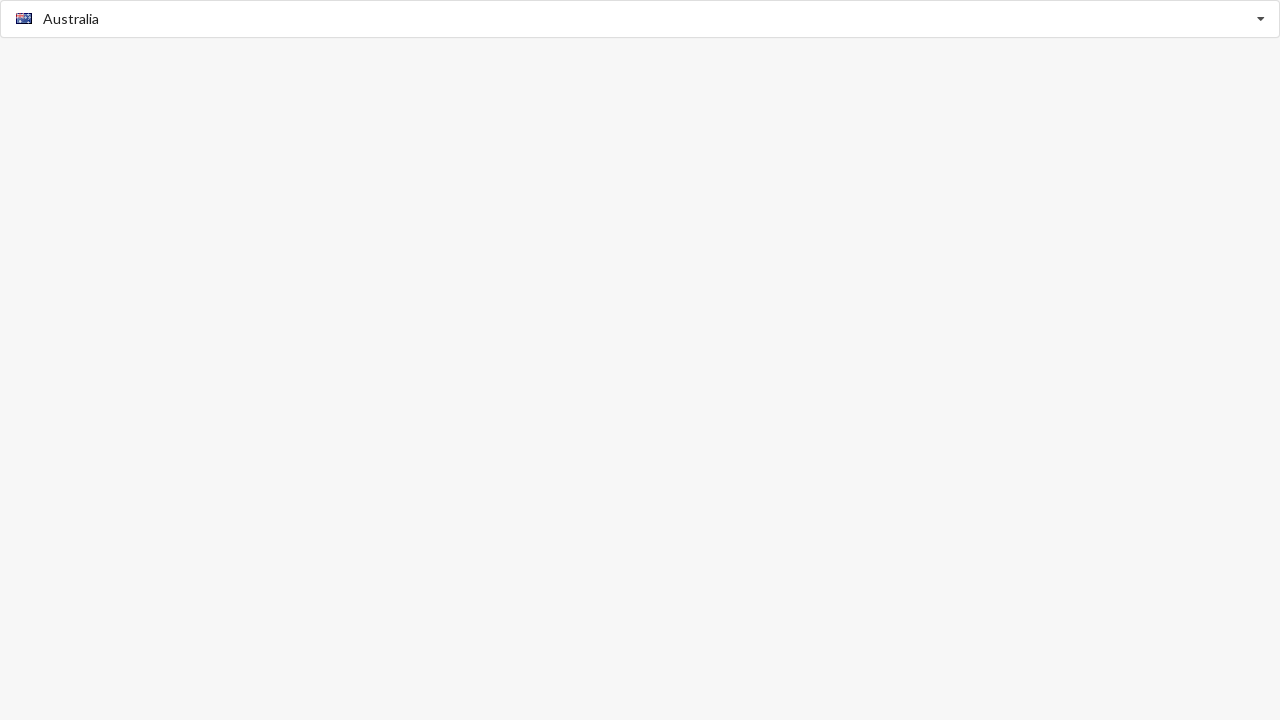

Typed 'Belgium' in search field to filter dropdown options on input.search
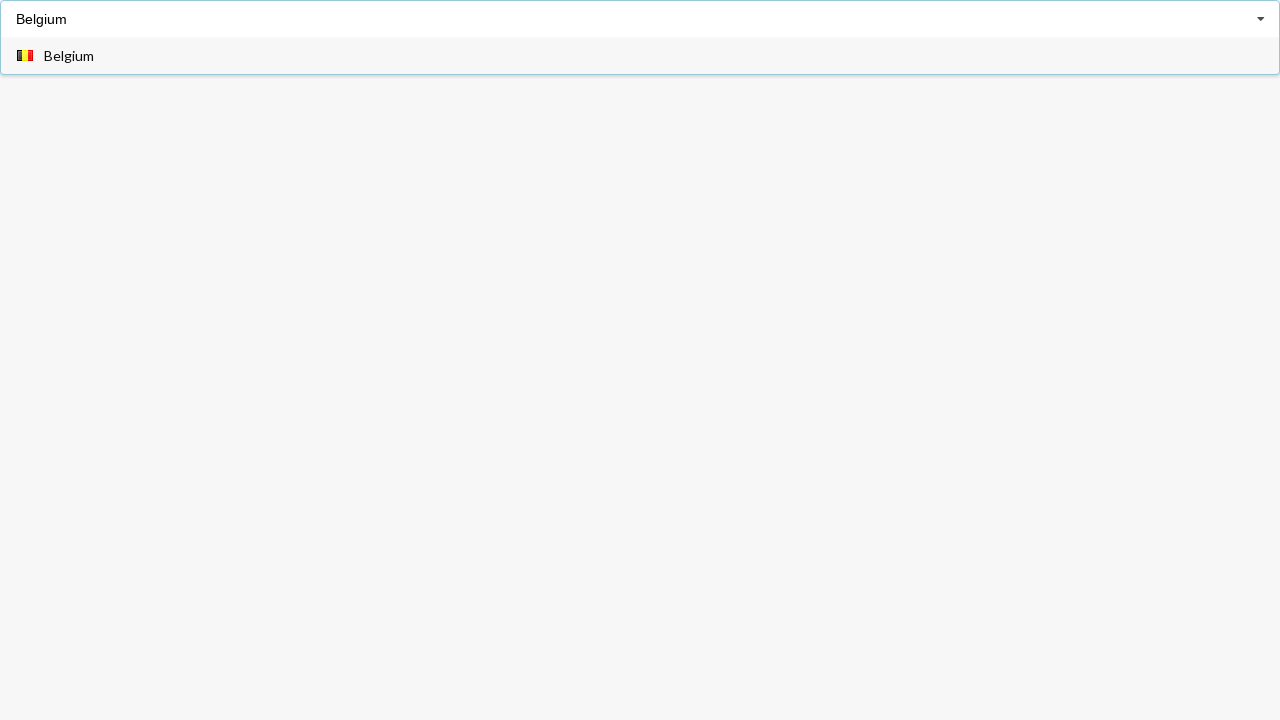

Filtered dropdown menu appeared with matching options
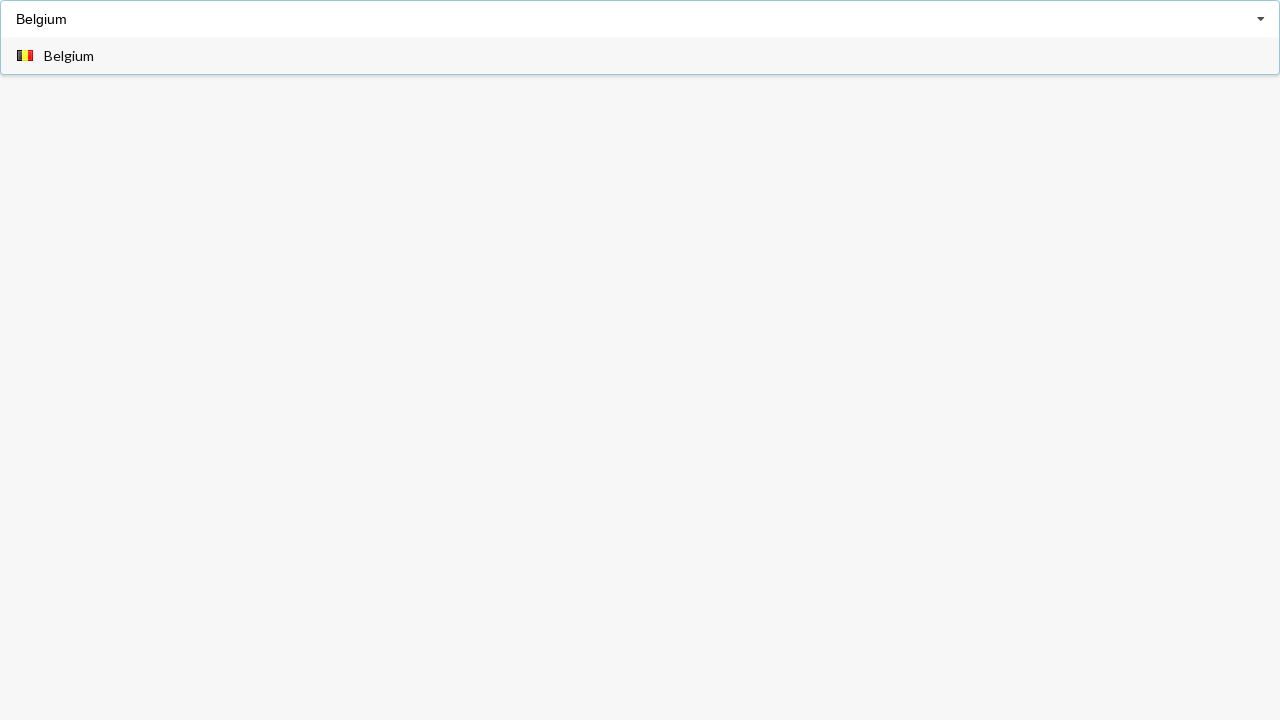

Selected 'Belgium' from filtered dropdown results at (69, 56) on div.menu>div>span:text('Belgium')
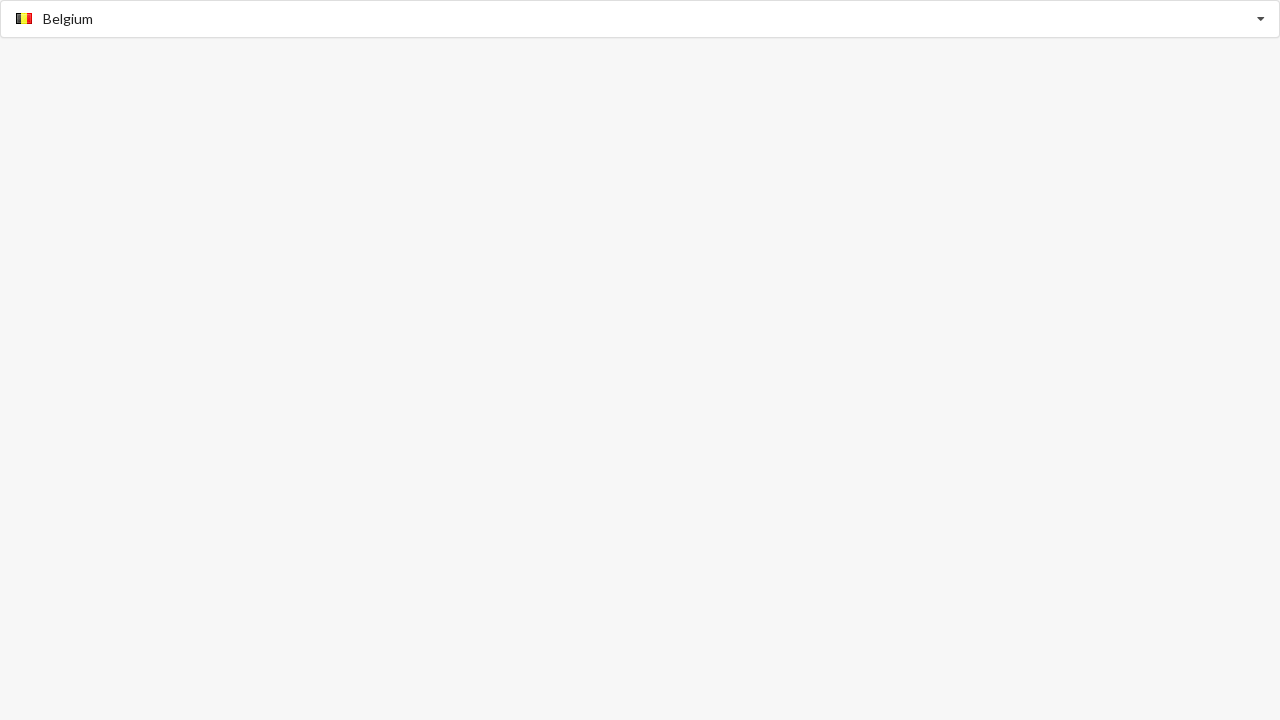

Typed 'Benin' in search field to filter dropdown options on input.search
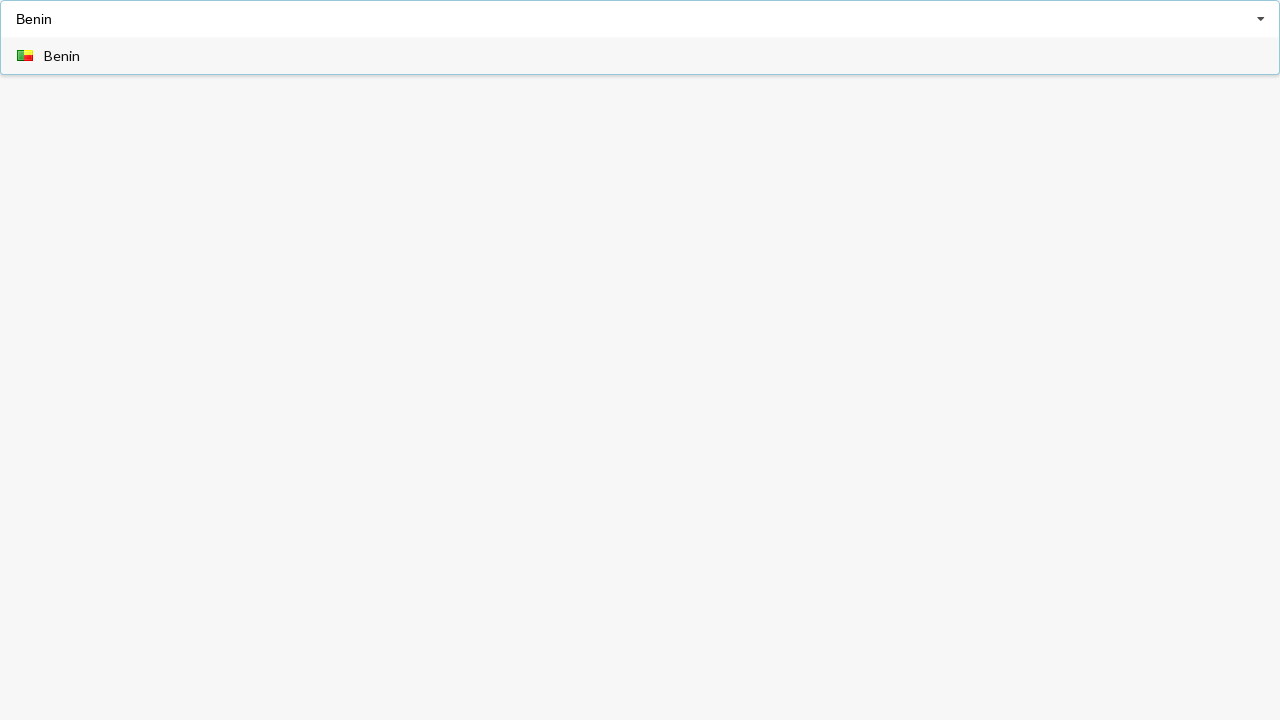

Filtered dropdown menu appeared with matching options
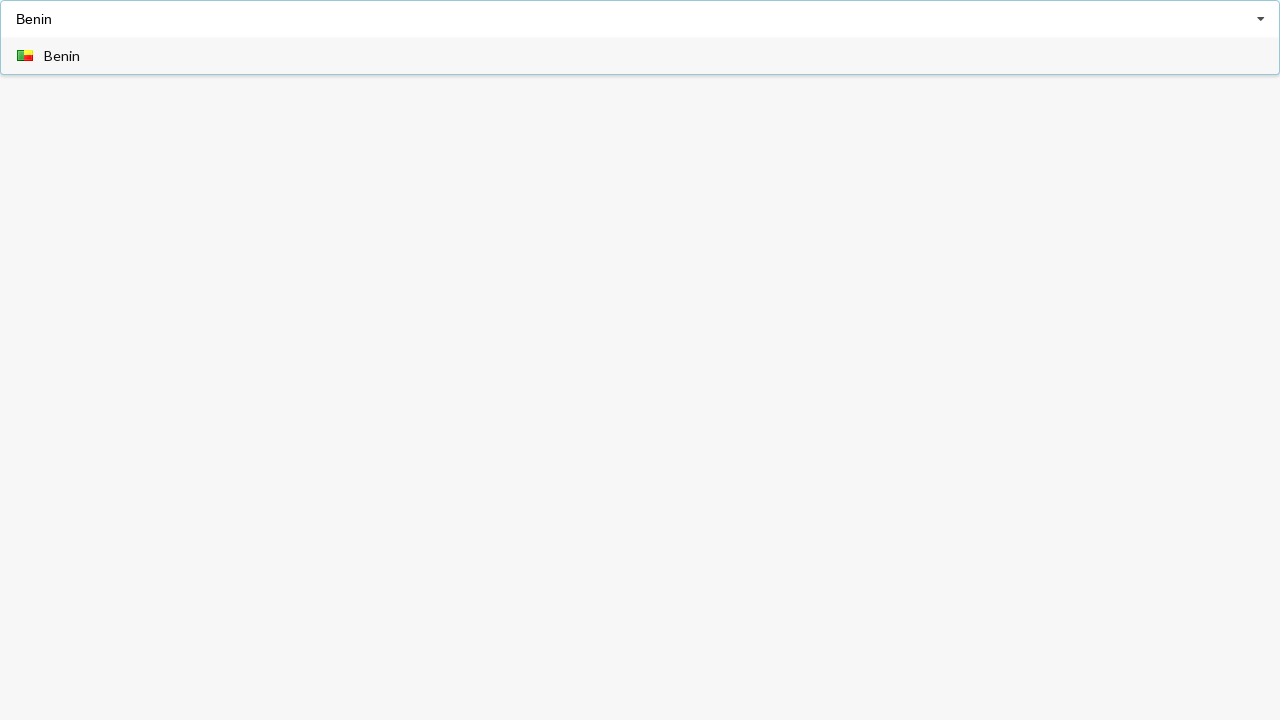

Selected 'Benin' from filtered dropdown results at (62, 56) on div.menu>div>span:text('Benin')
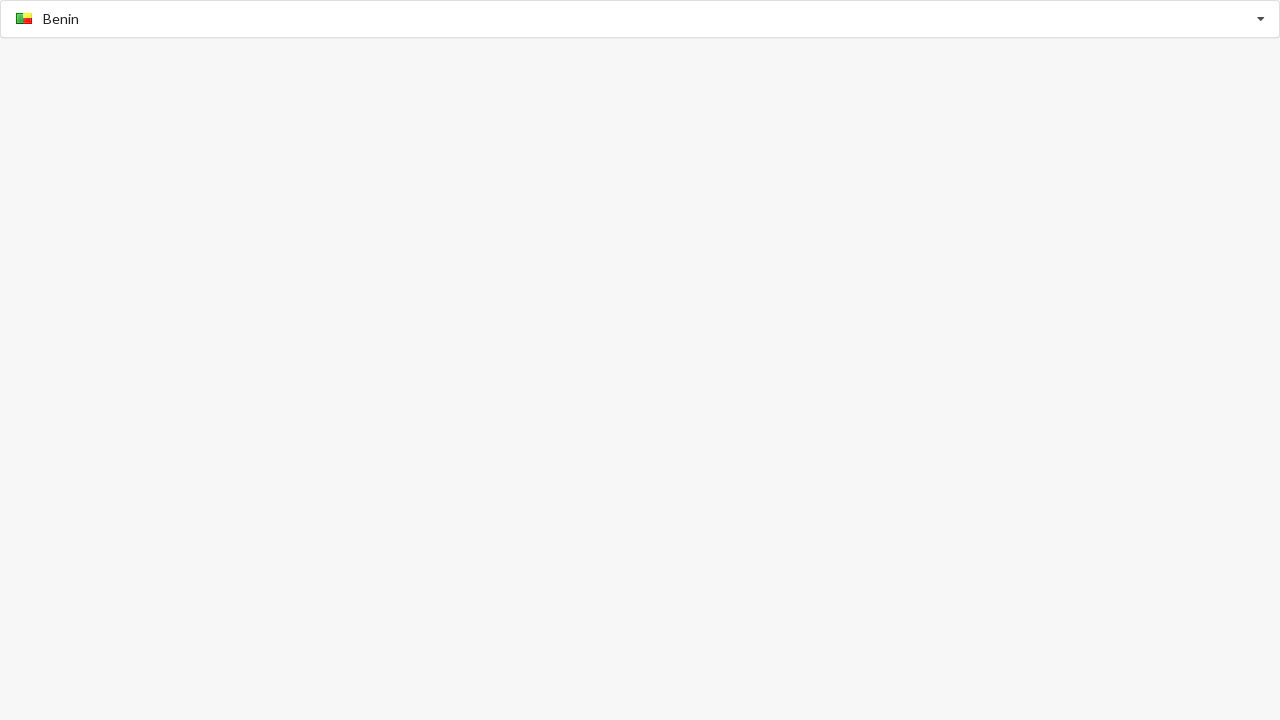

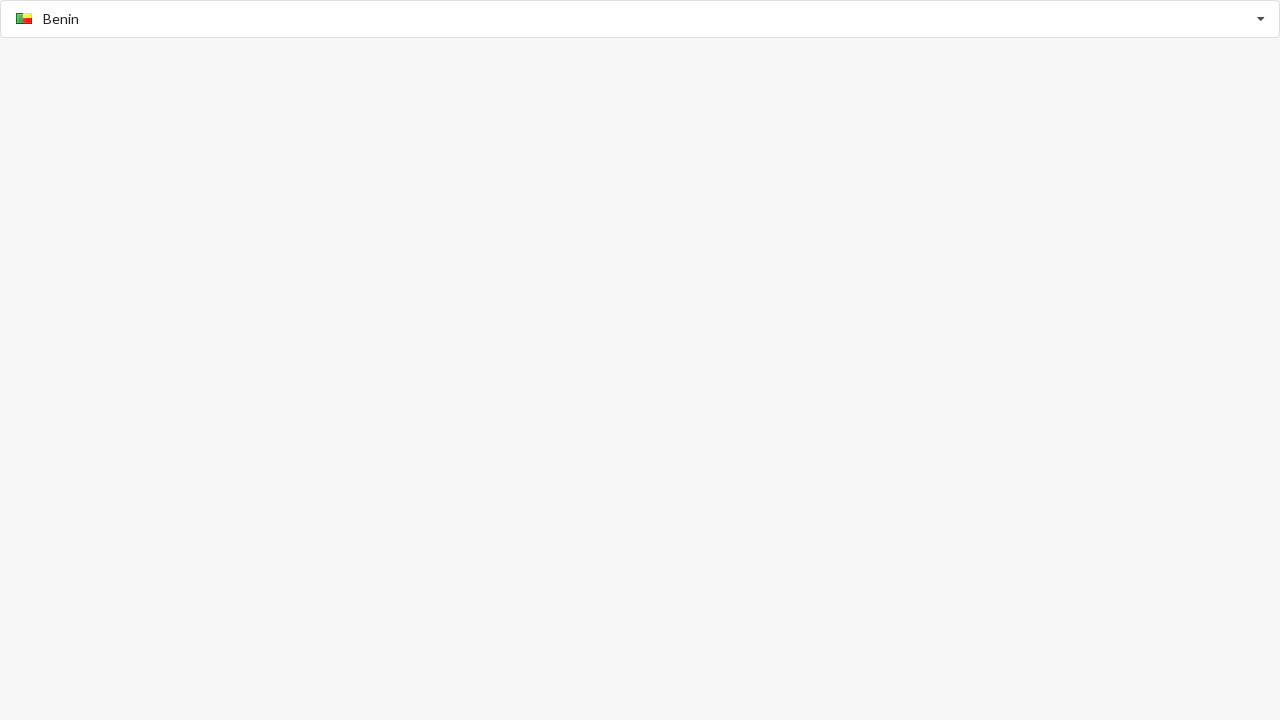